Tests browser zoom functionality by programmatically changing the zoom level from 50% to 100%

Starting URL: https://demo.nopcommerce.com/

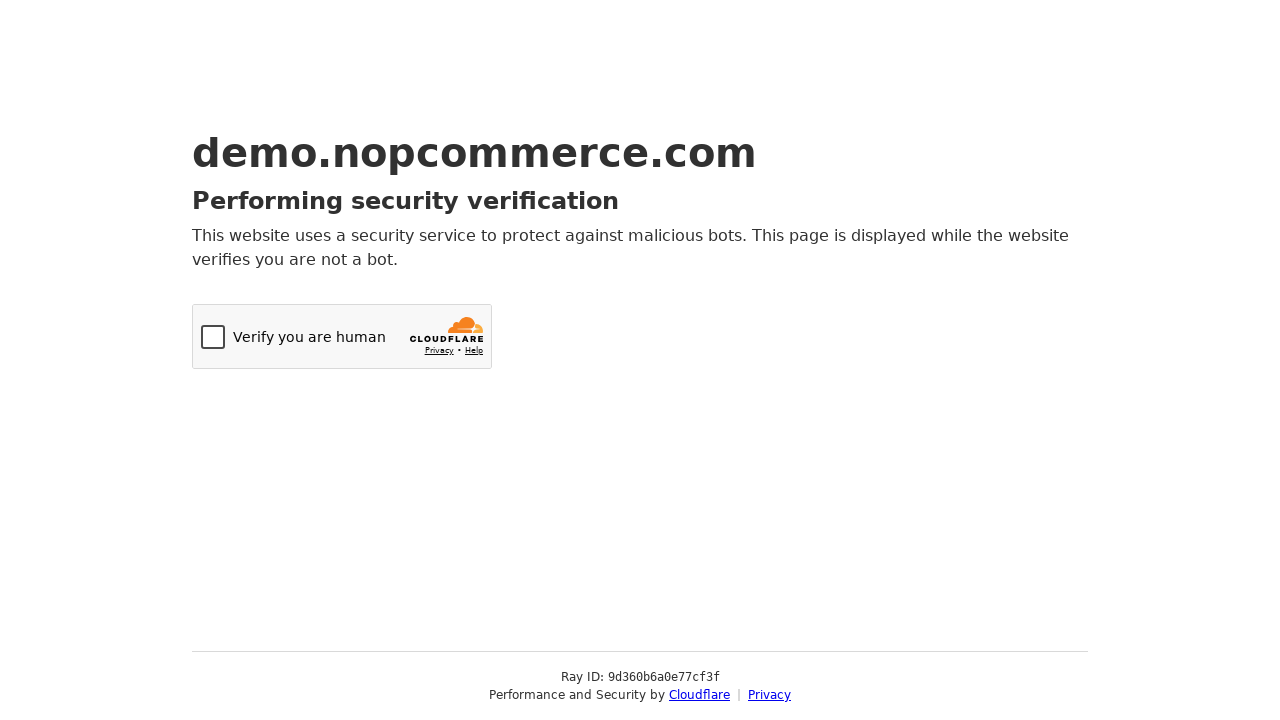

Set zoom level to 50% using JavaScript
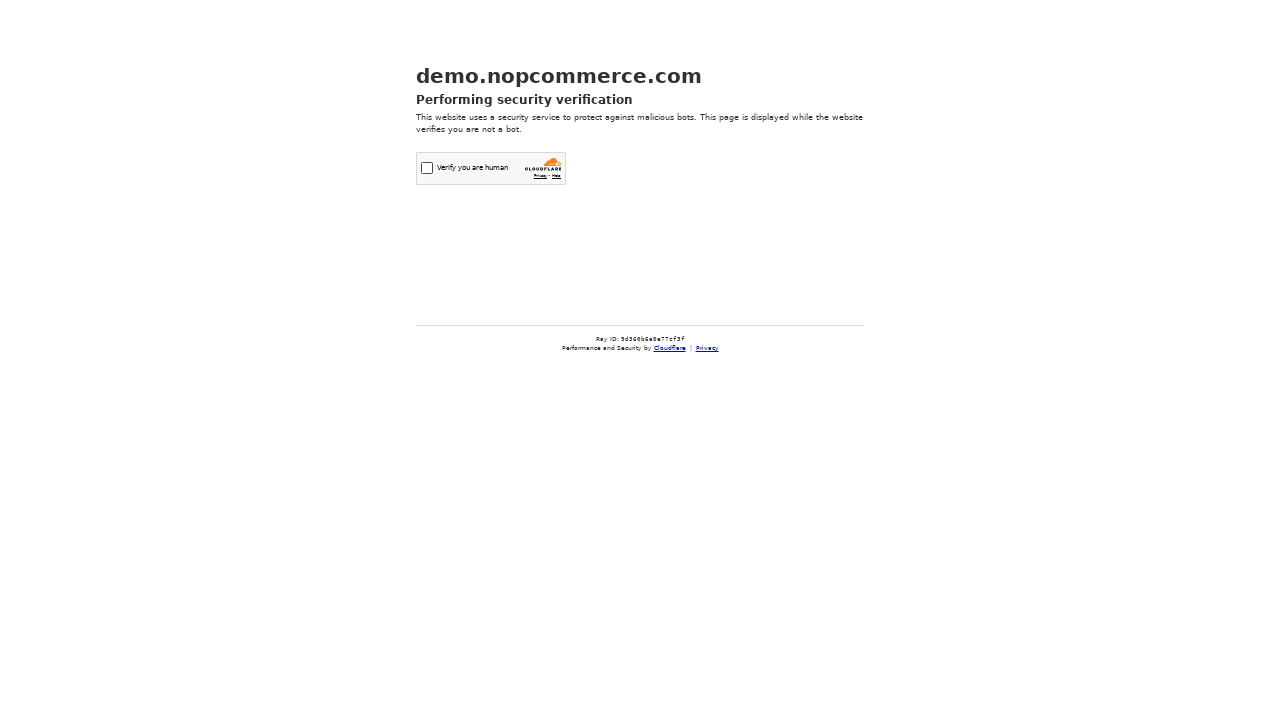

Waited 1 second to observe zoom effect at 50%
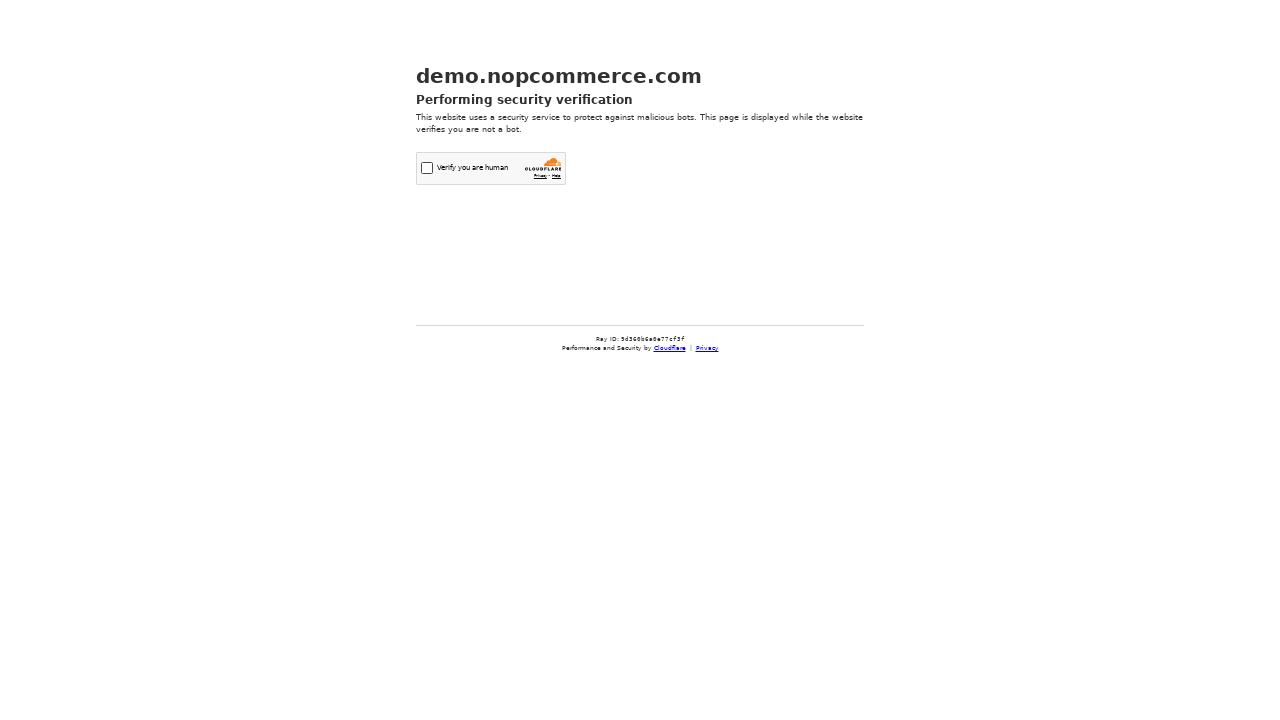

Reset zoom level to 100% using JavaScript
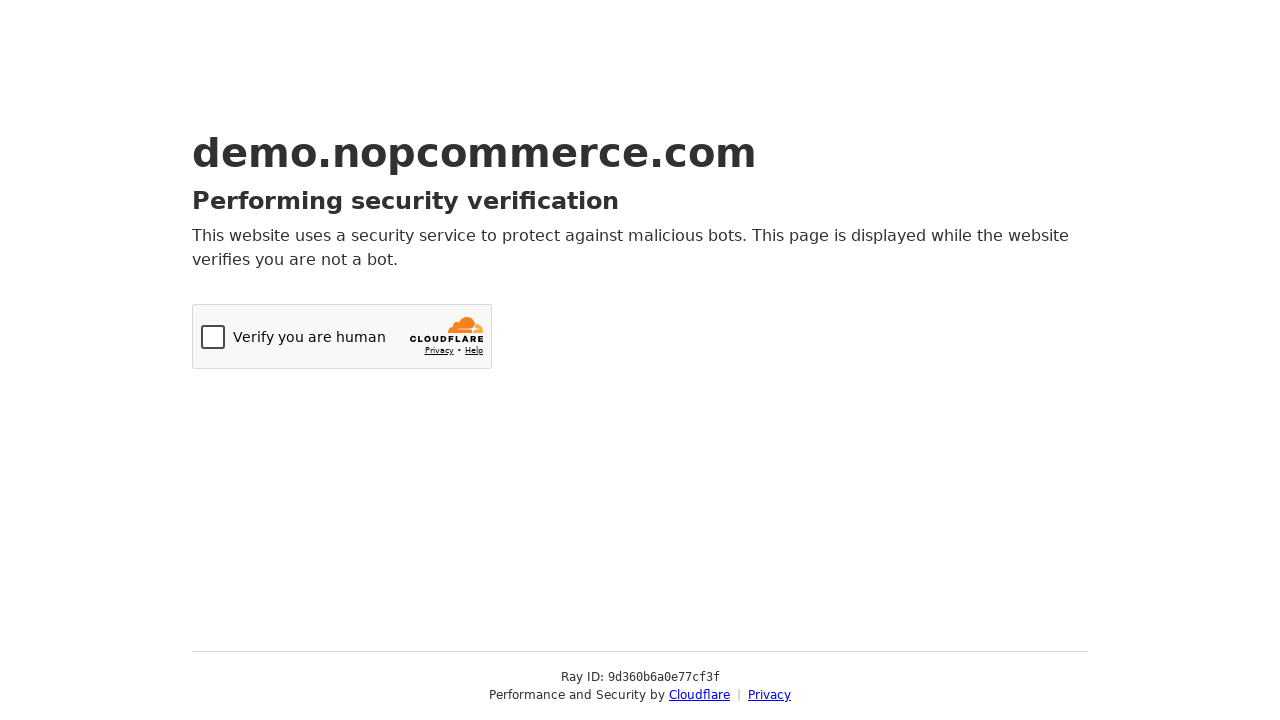

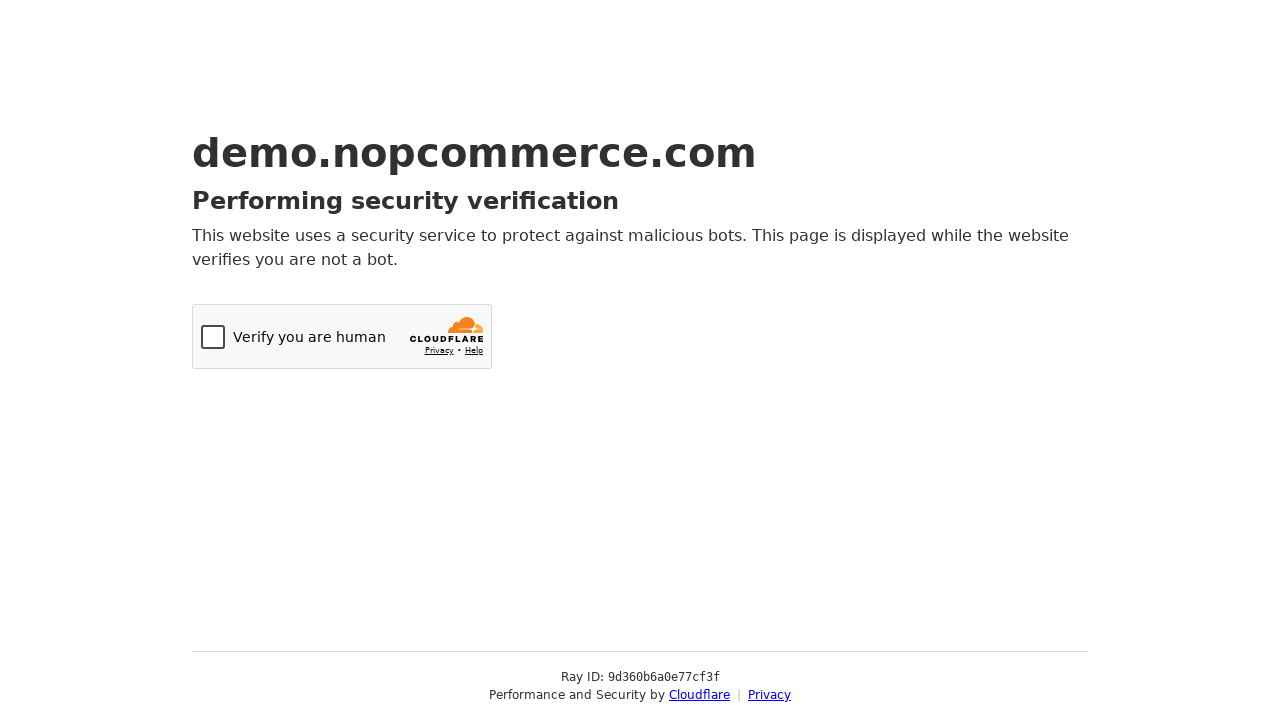